Simple browser test that navigates to the OTUS educational platform homepage to verify the page loads successfully.

Starting URL: https://otus.ru/

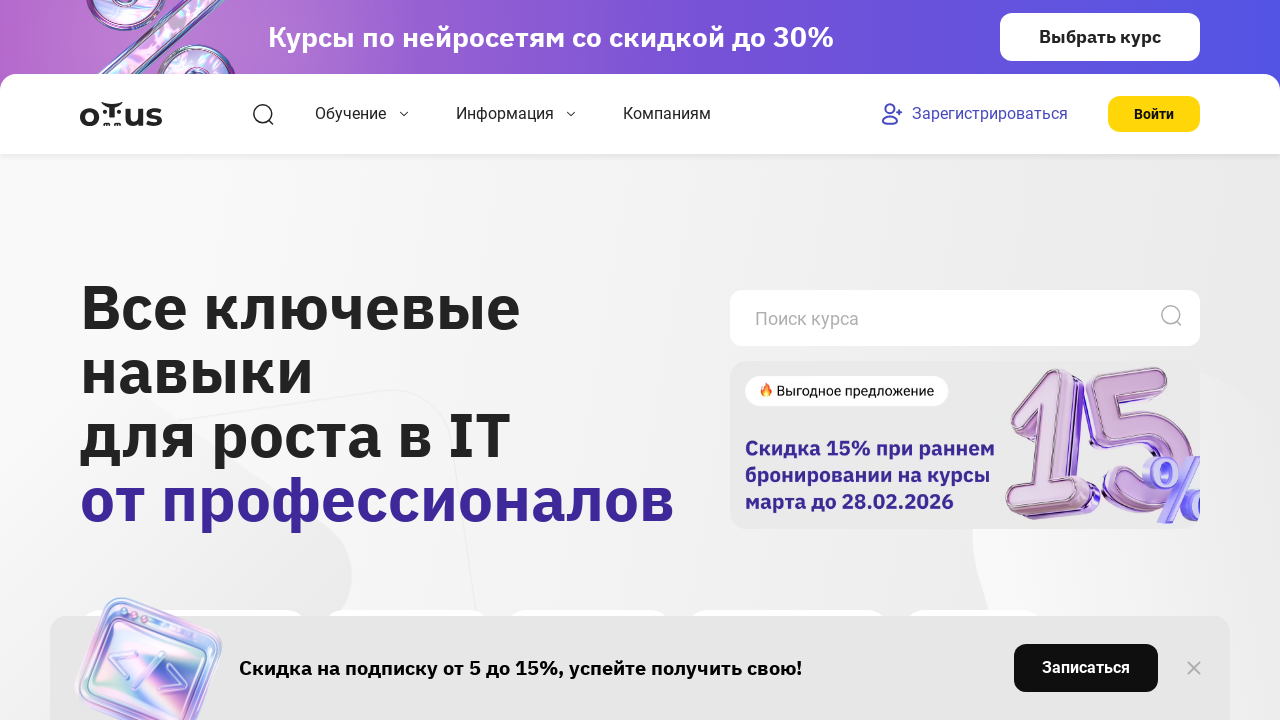

OTUS homepage loaded successfully (domcontentloaded state reached)
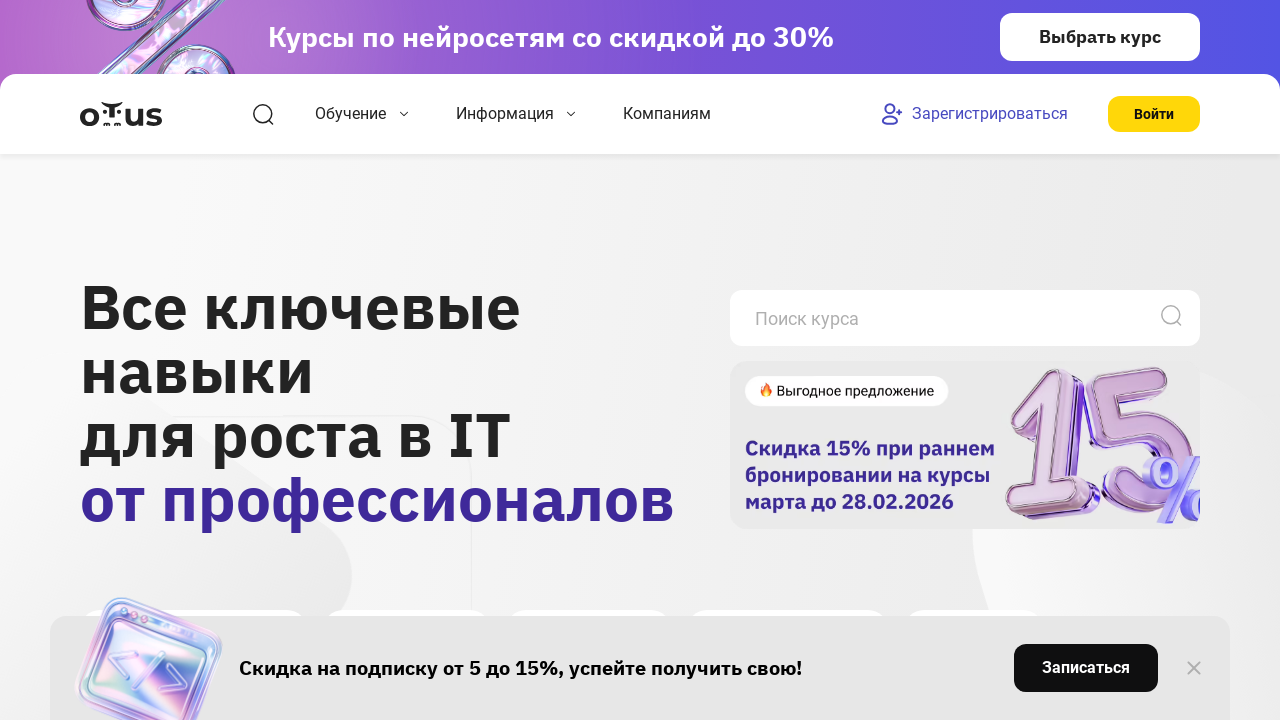

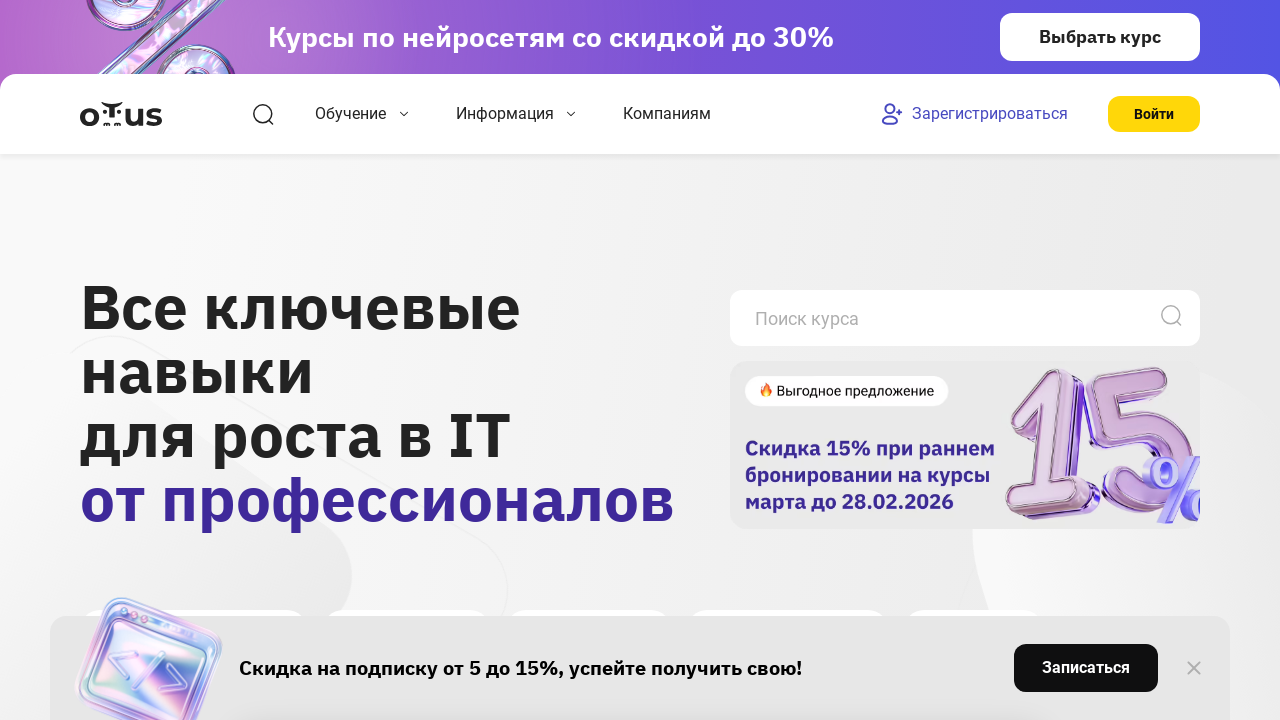